Verifies that the "Hobbies" label is displayed correctly on the form

Starting URL: https://demoqa.com/automation-practice-form

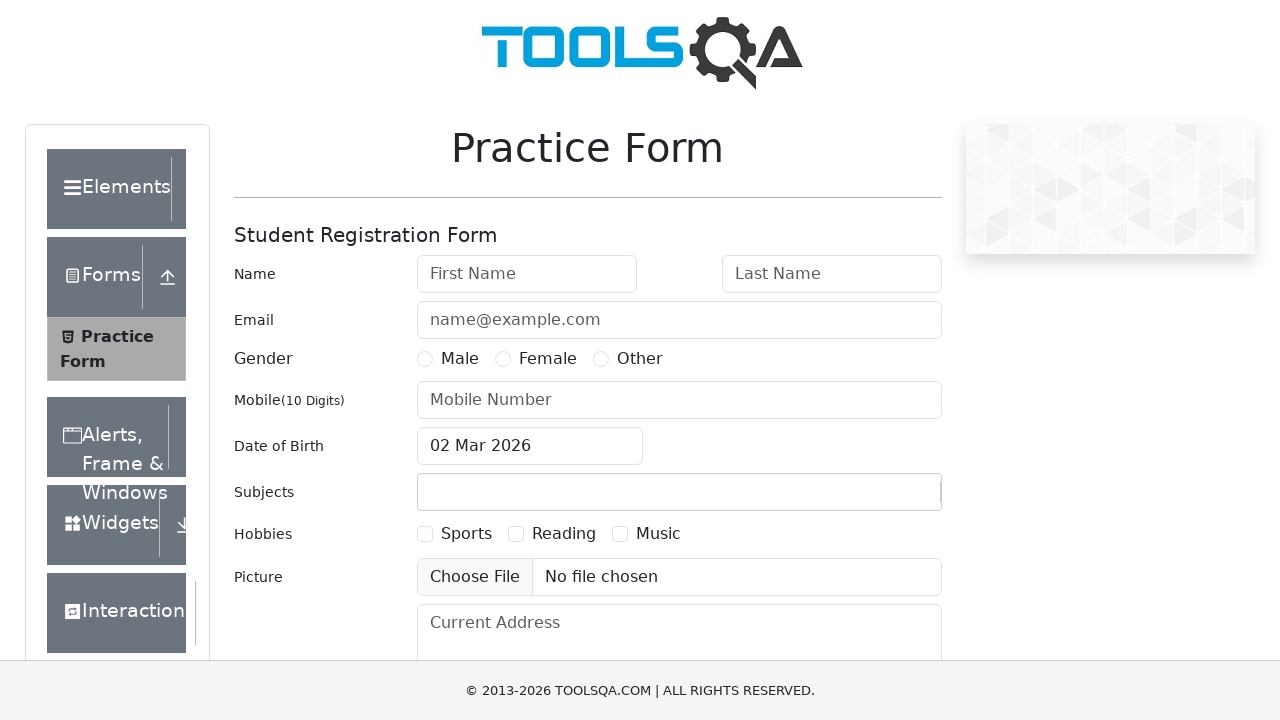

Navigated to automation practice form page
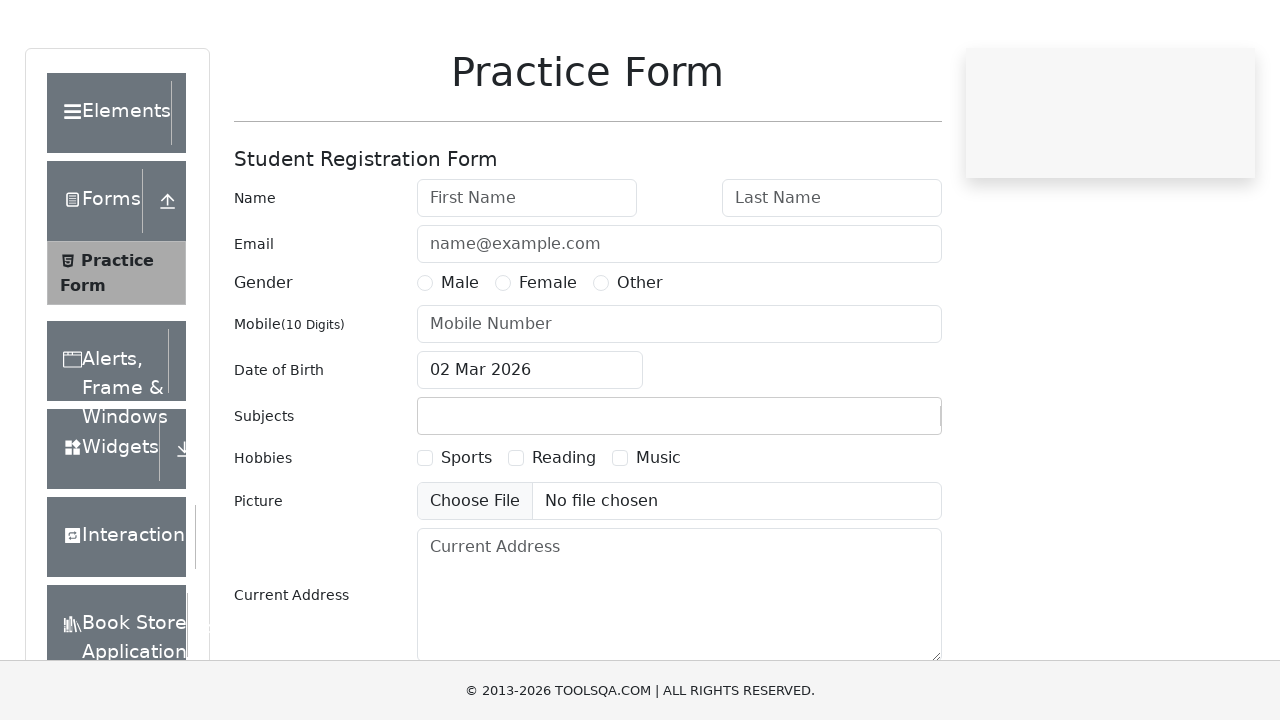

Located the Hobbies label element
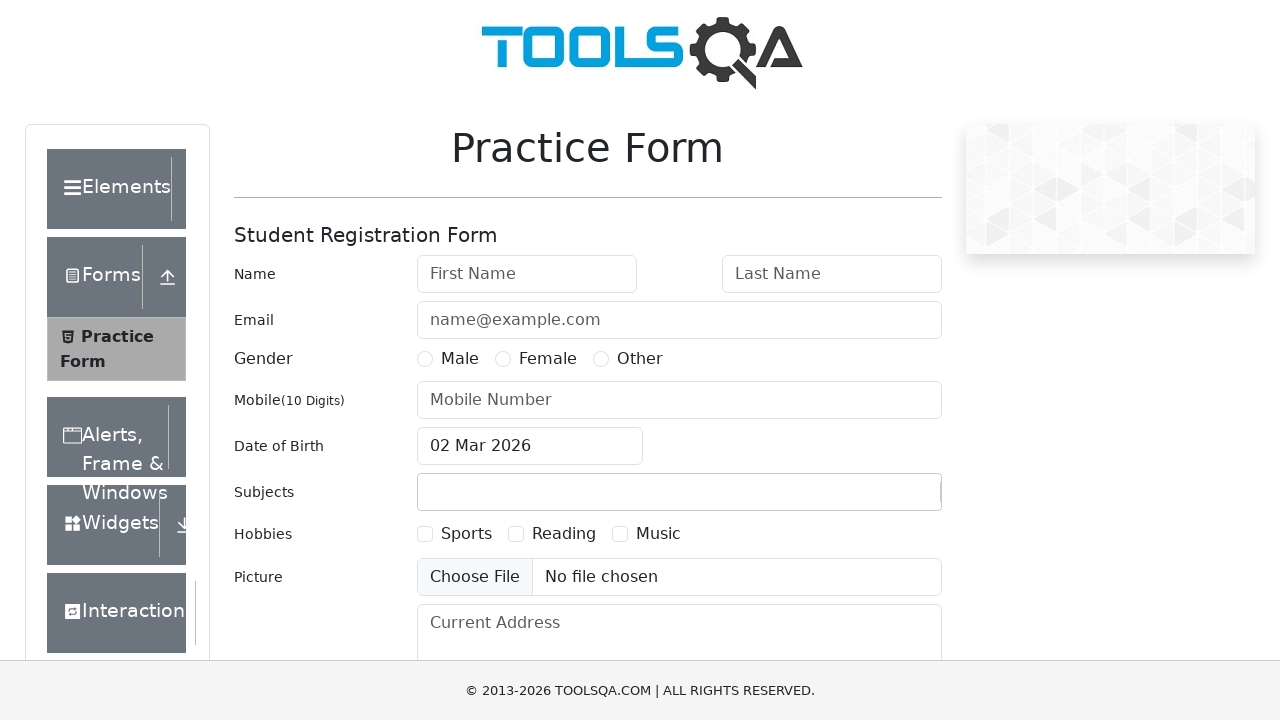

Waited for Hobbies label to be visible
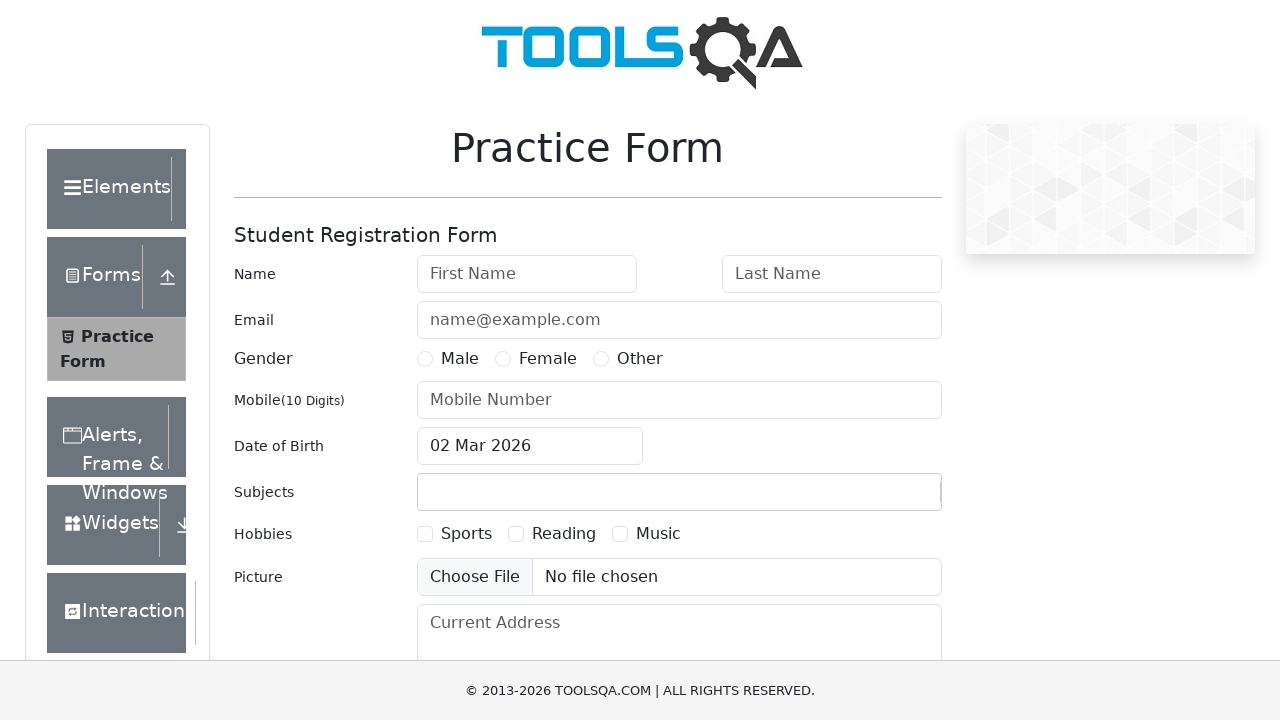

Verified that Hobbies label text content is 'Hobbies'
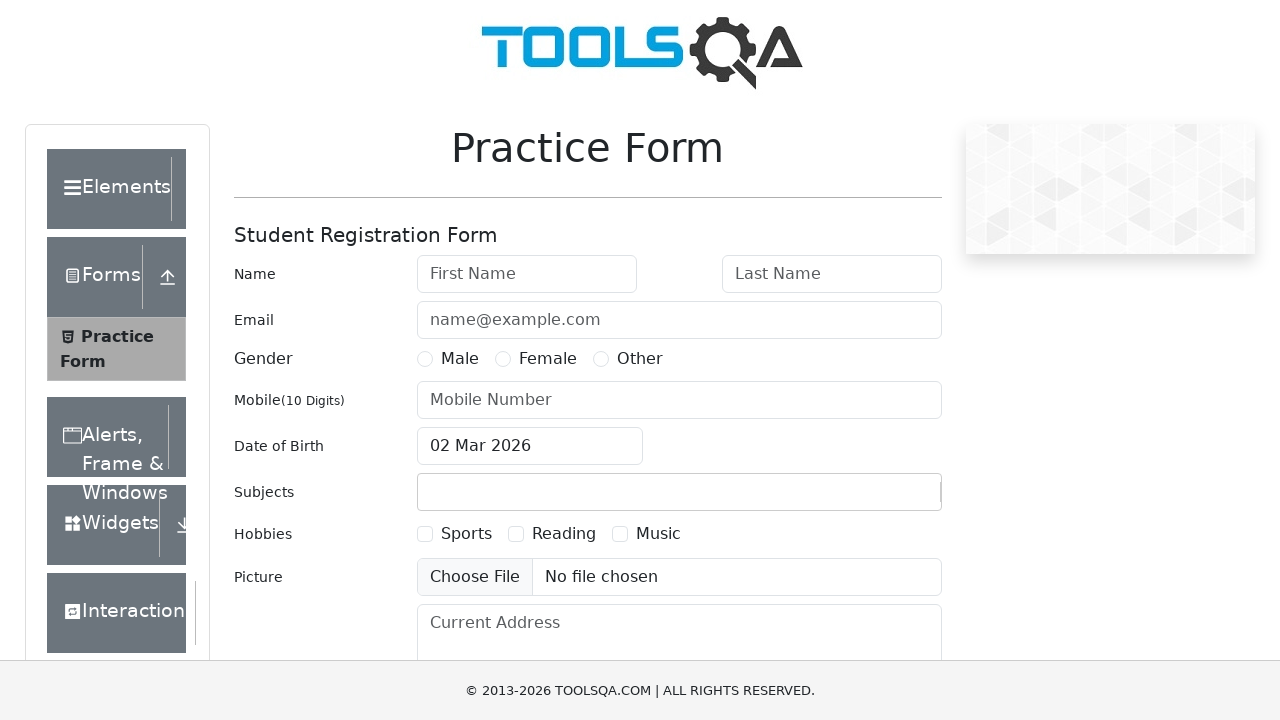

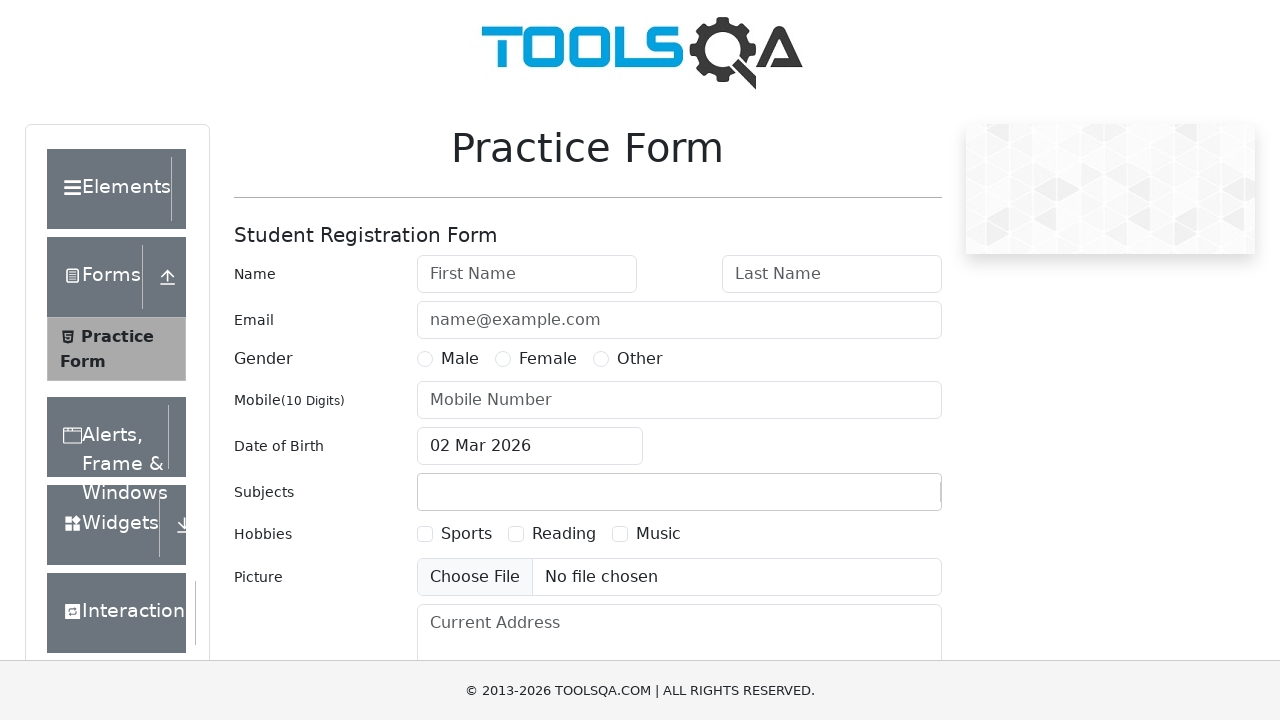